Tests vertical scrolling functionality by scrolling down 500 pixels and then scrolling up 200 pixels on the Selenium website

Starting URL: https://www.selenium.dev/

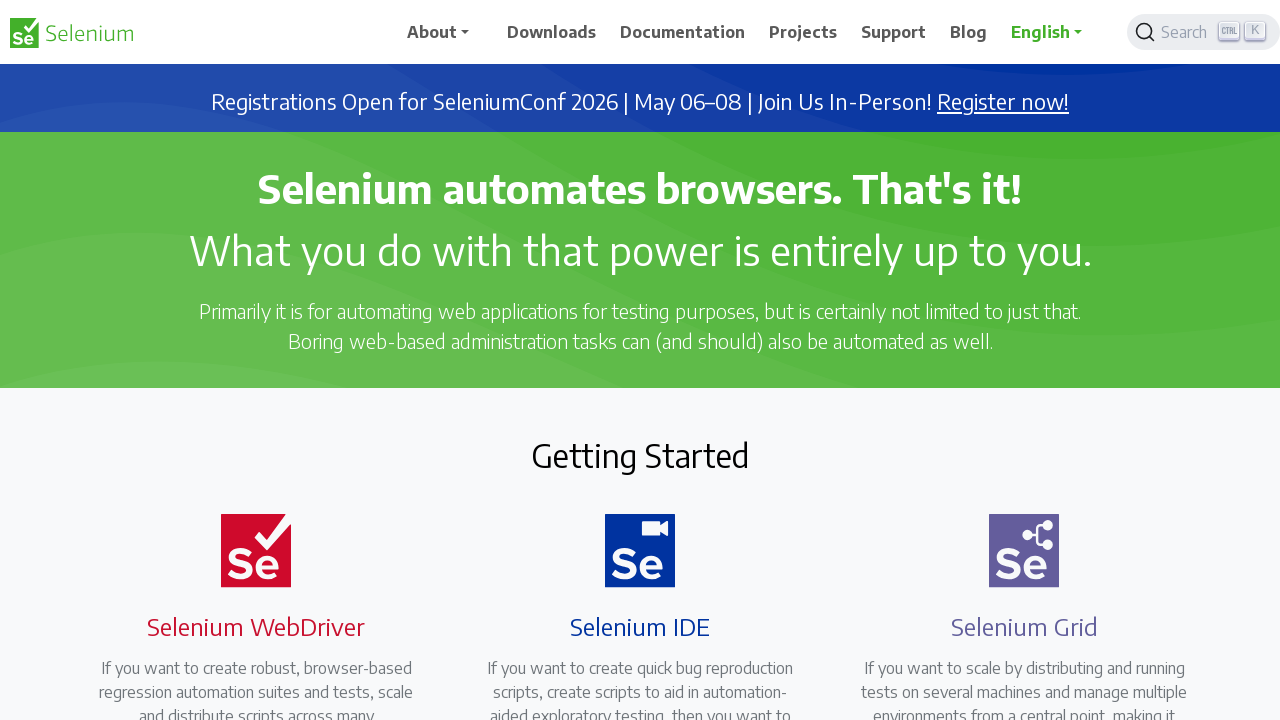

Scrolled down 500 pixels on Selenium website
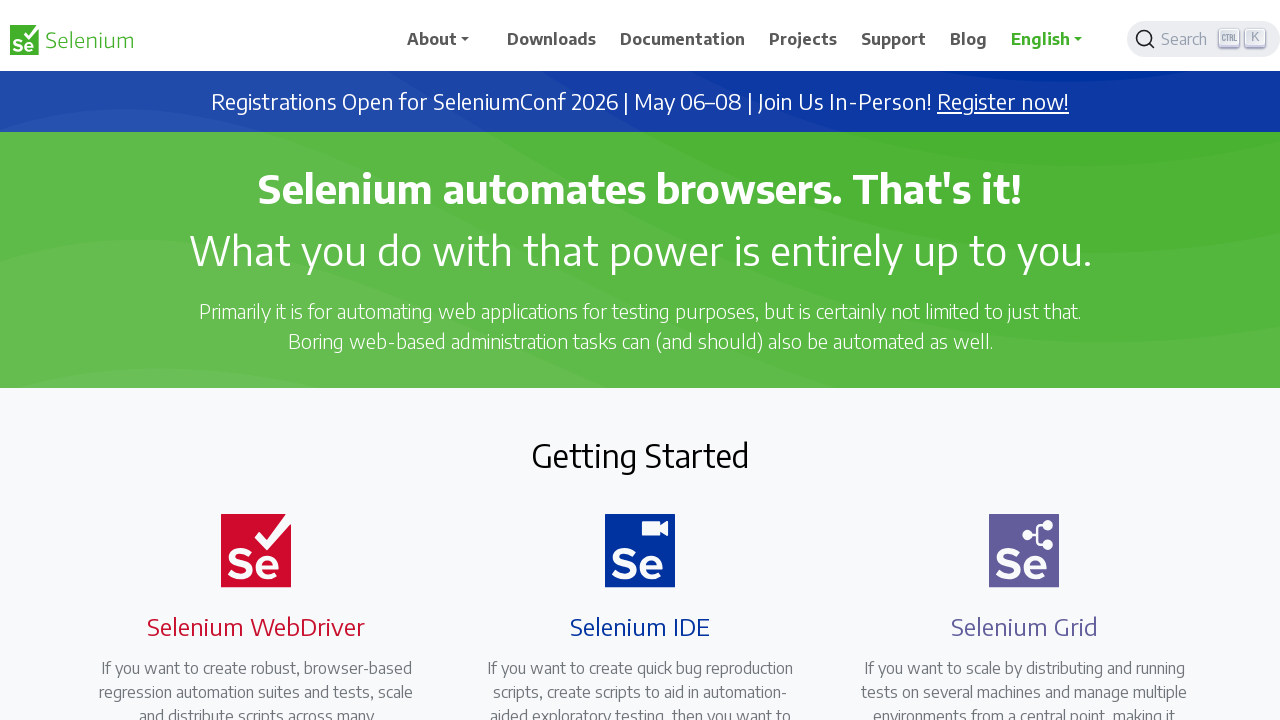

Waited 1 second to observe the scroll
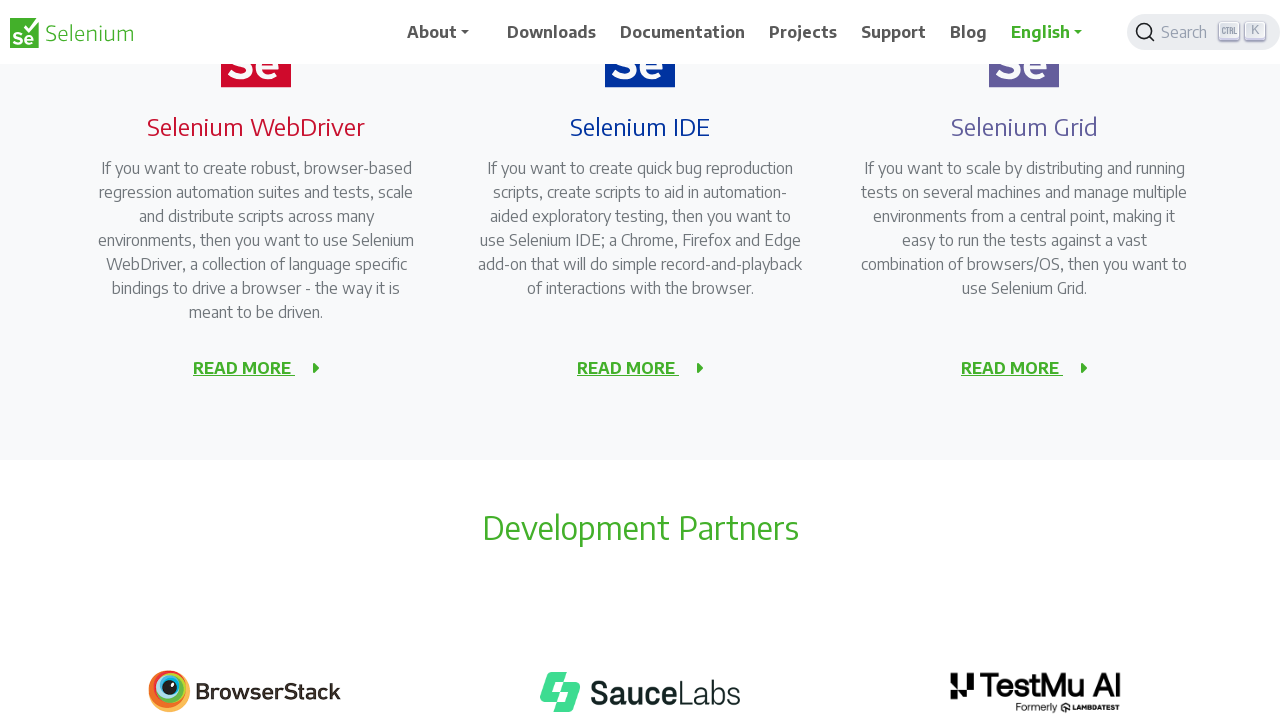

Scrolled up 200 pixels
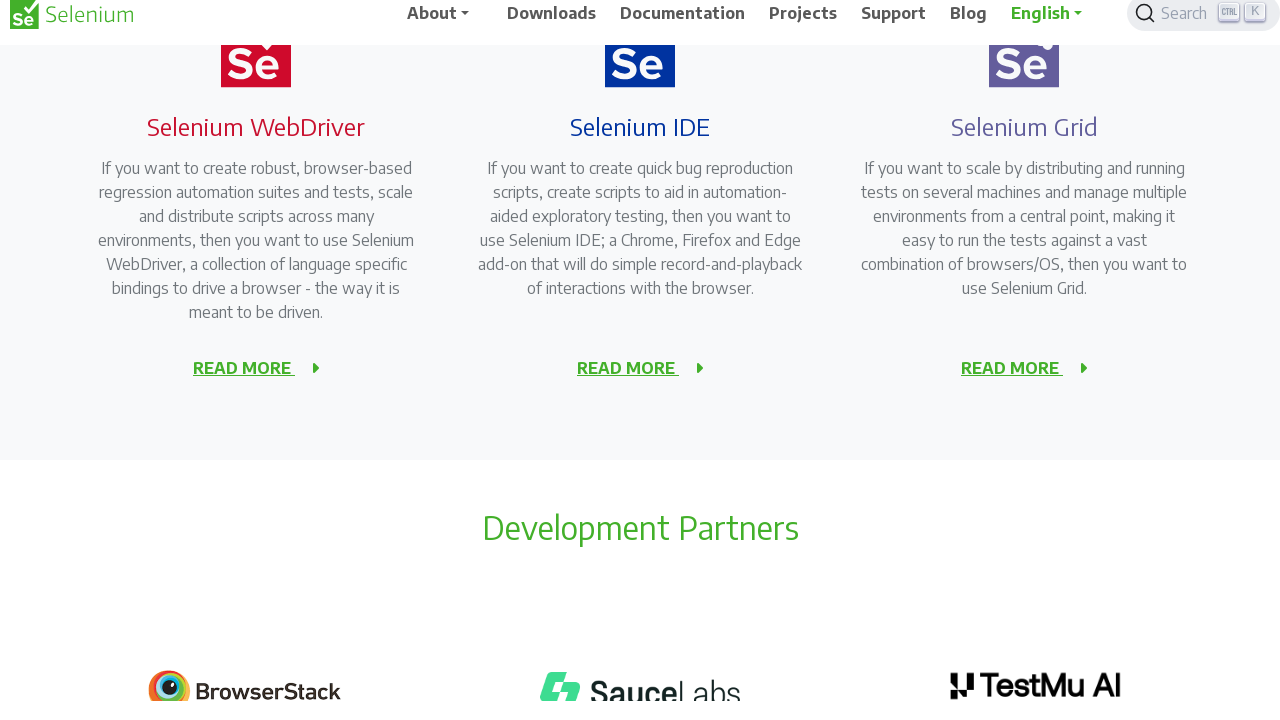

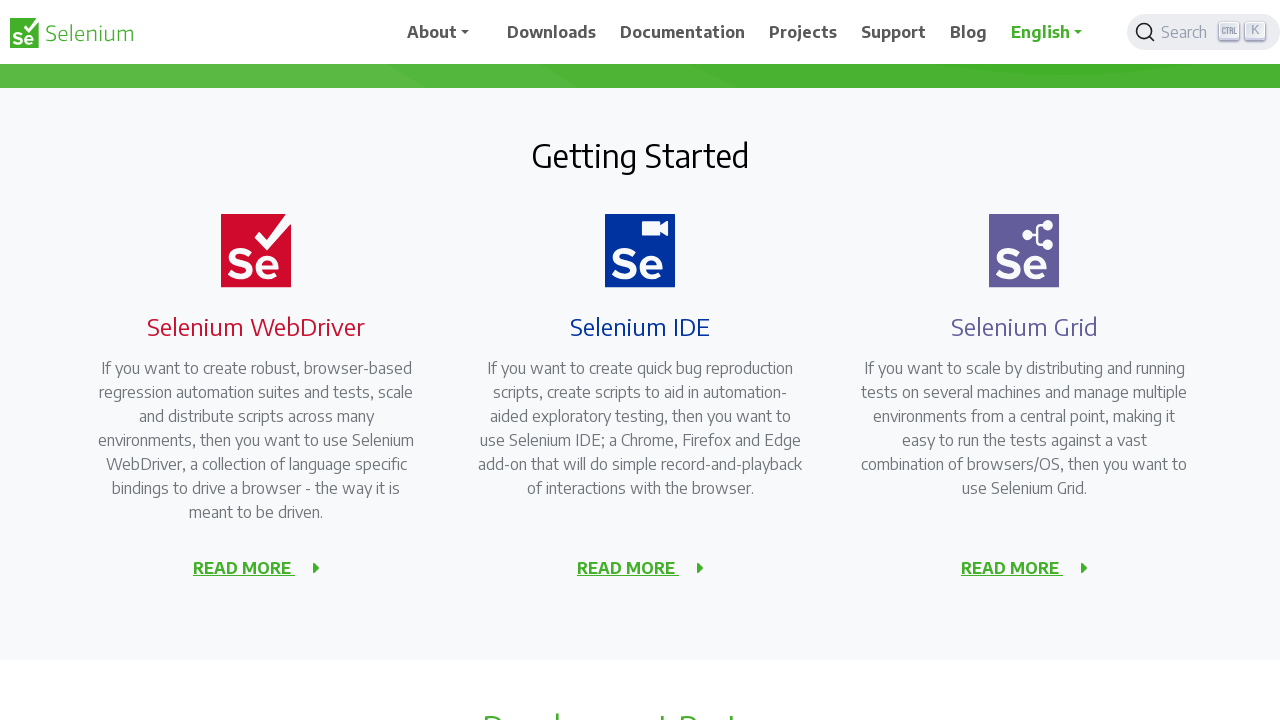